Tests element visibility after clicking a button that reveals a hidden element

Starting URL: https://dgotlieb.github.io/Selenium/synchronization.html

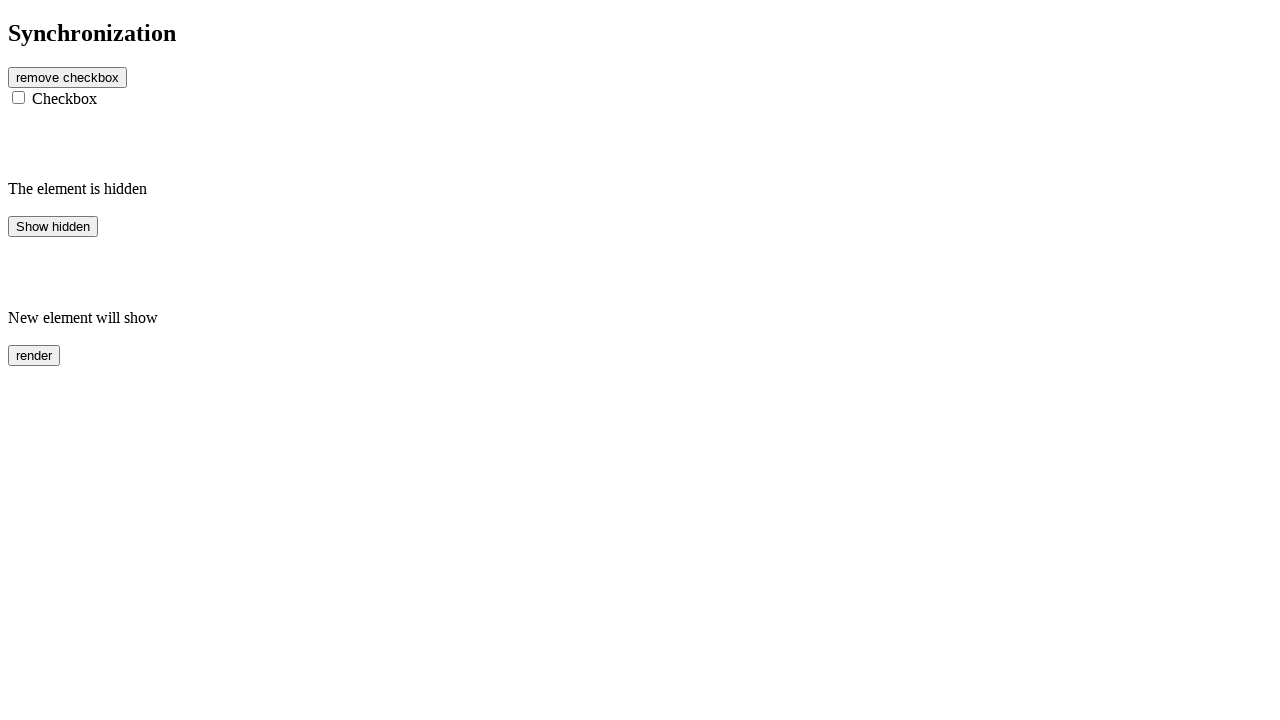

Clicked hidden button to reveal element at (53, 226) on #hidden
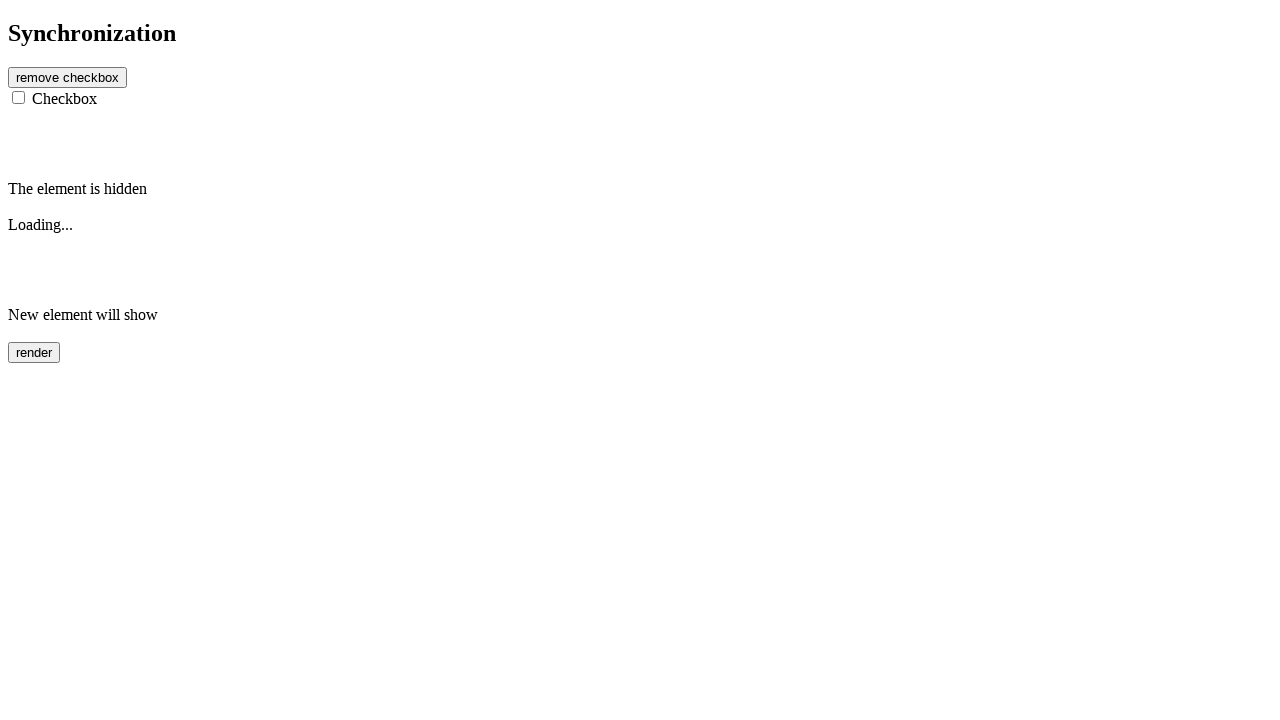

Element #finish1 became visible after button click
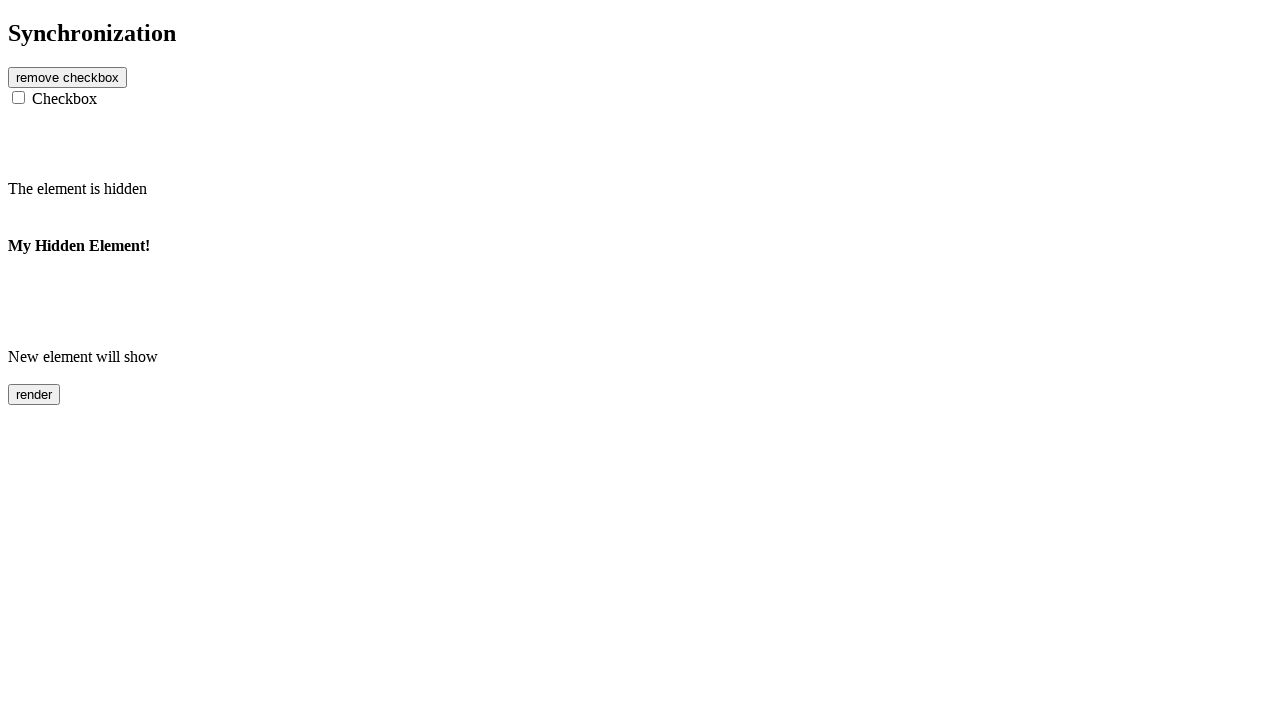

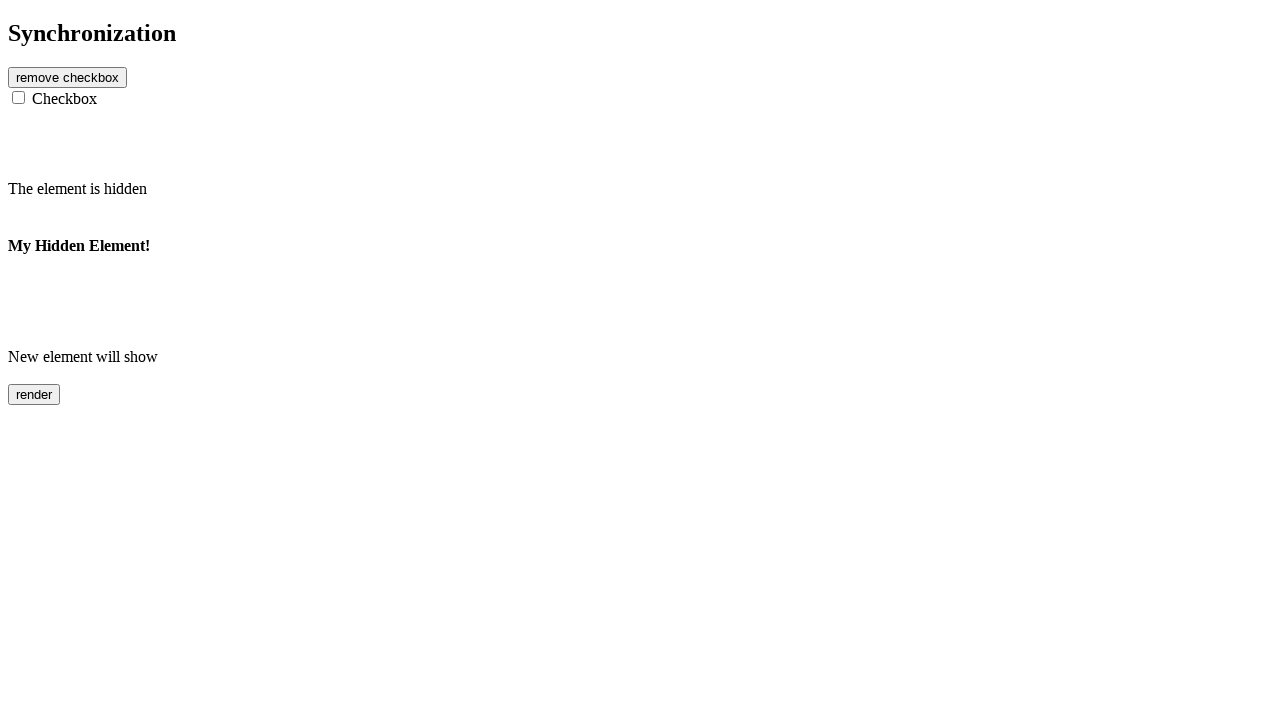